Tests the filter functionality on an offers page by entering a search term and verifying that the displayed results are properly filtered

Starting URL: https://rahulshettyacademy.com/seleniumPractise/#/offers

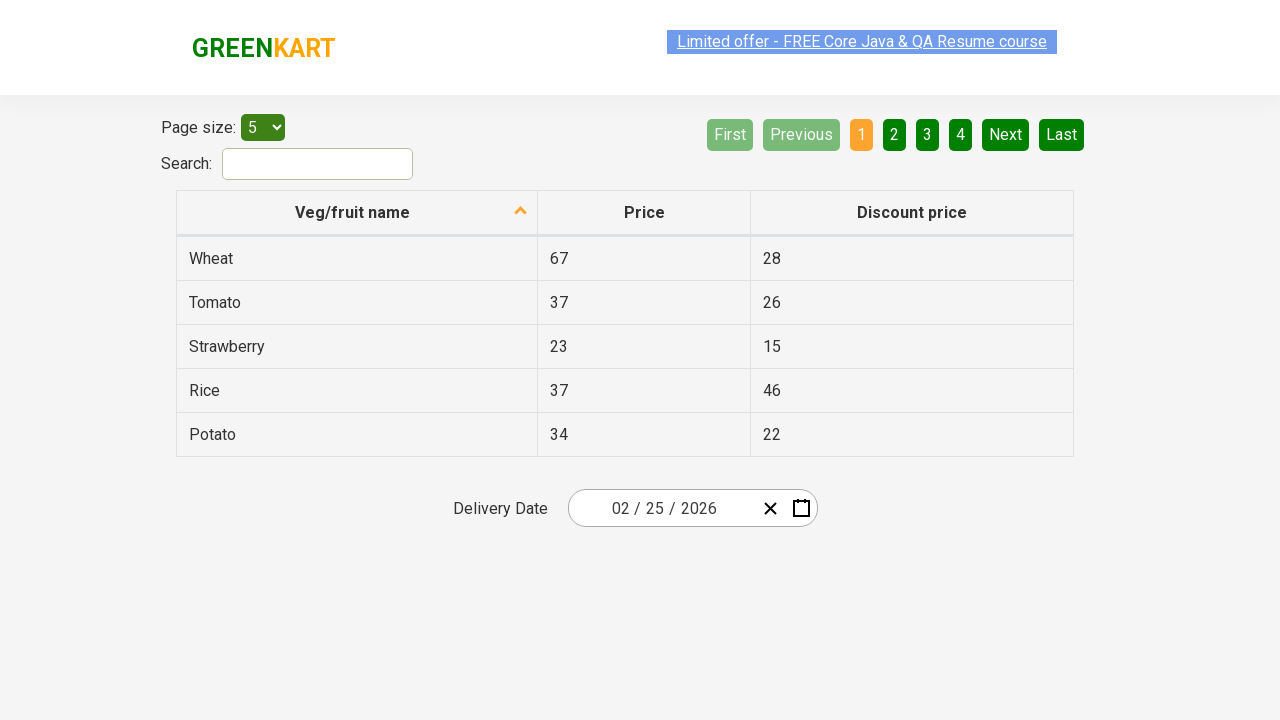

Entered 'Rice' in the search/filter field on #search-field
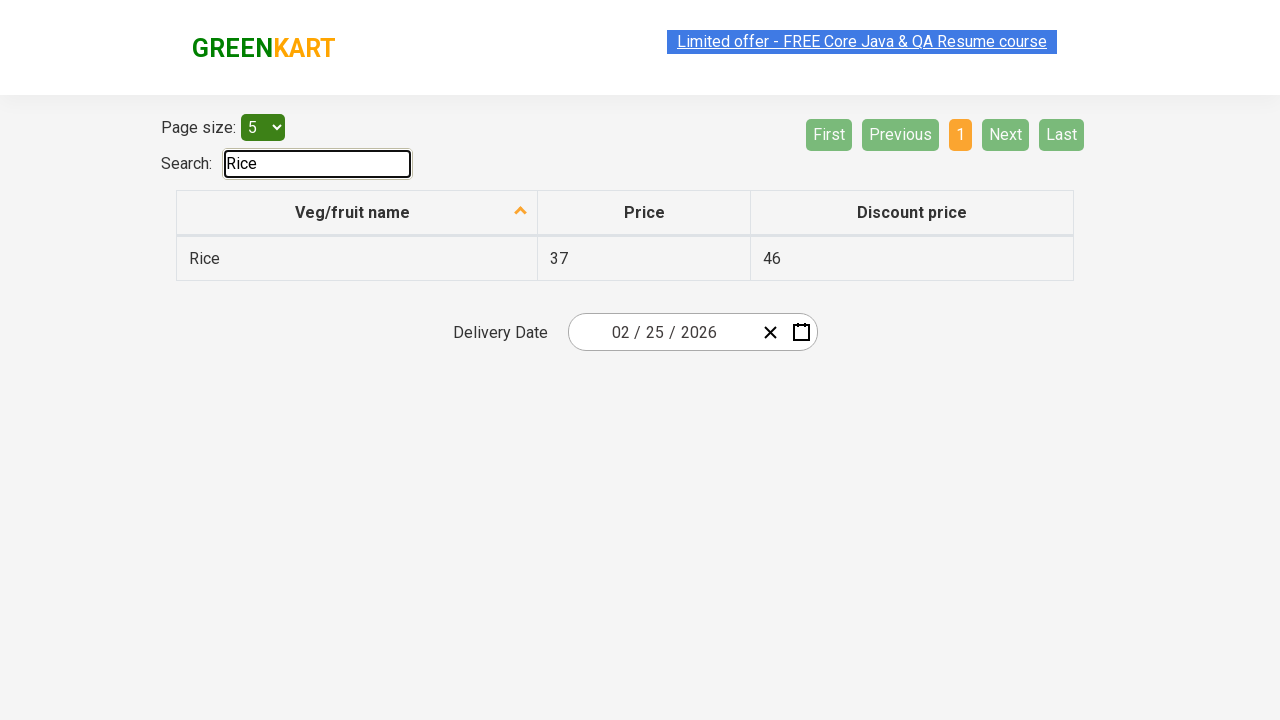

Waited 1 second for filter results to apply
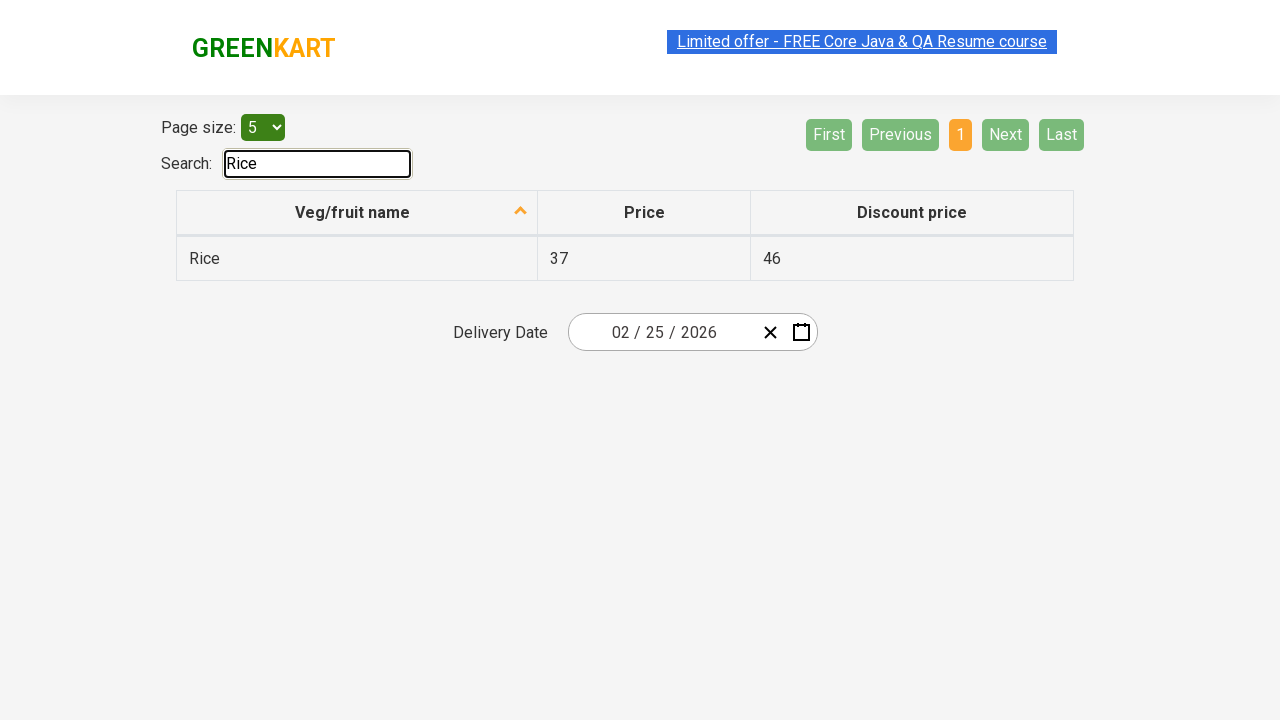

Retrieved all filtered vegetable names from first column
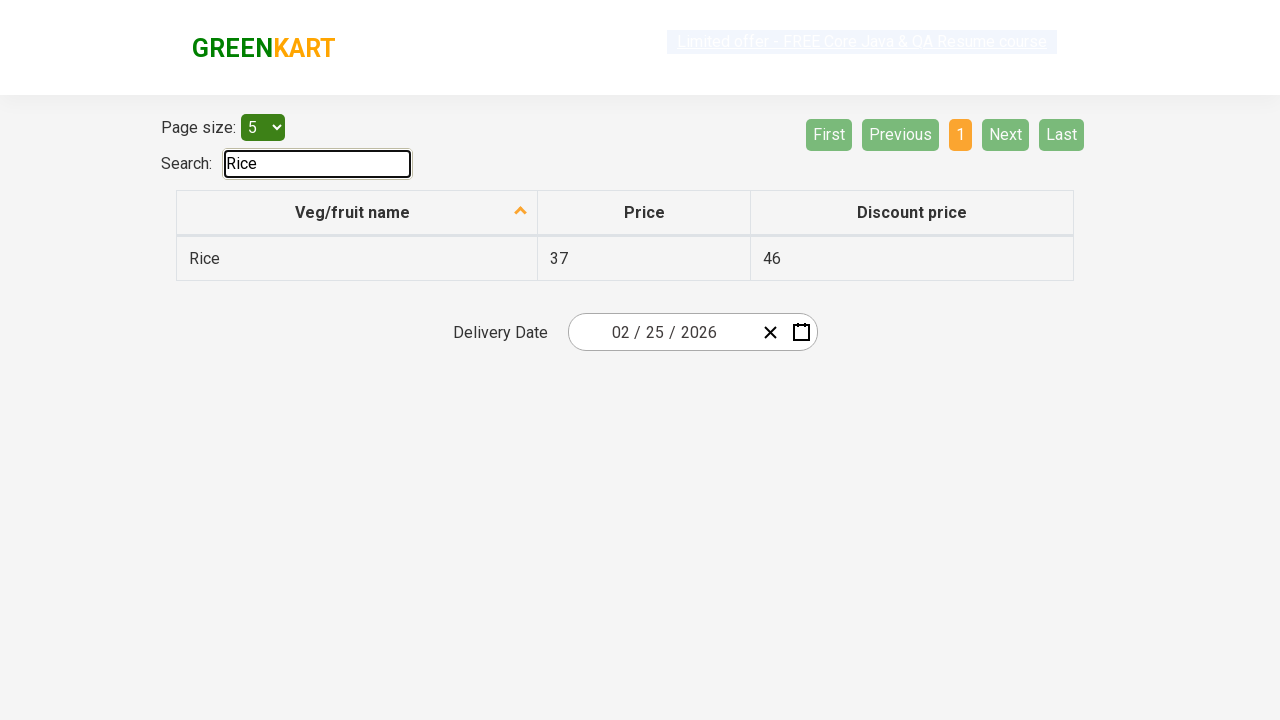

Verified that 'Rice' contains 'Rice'
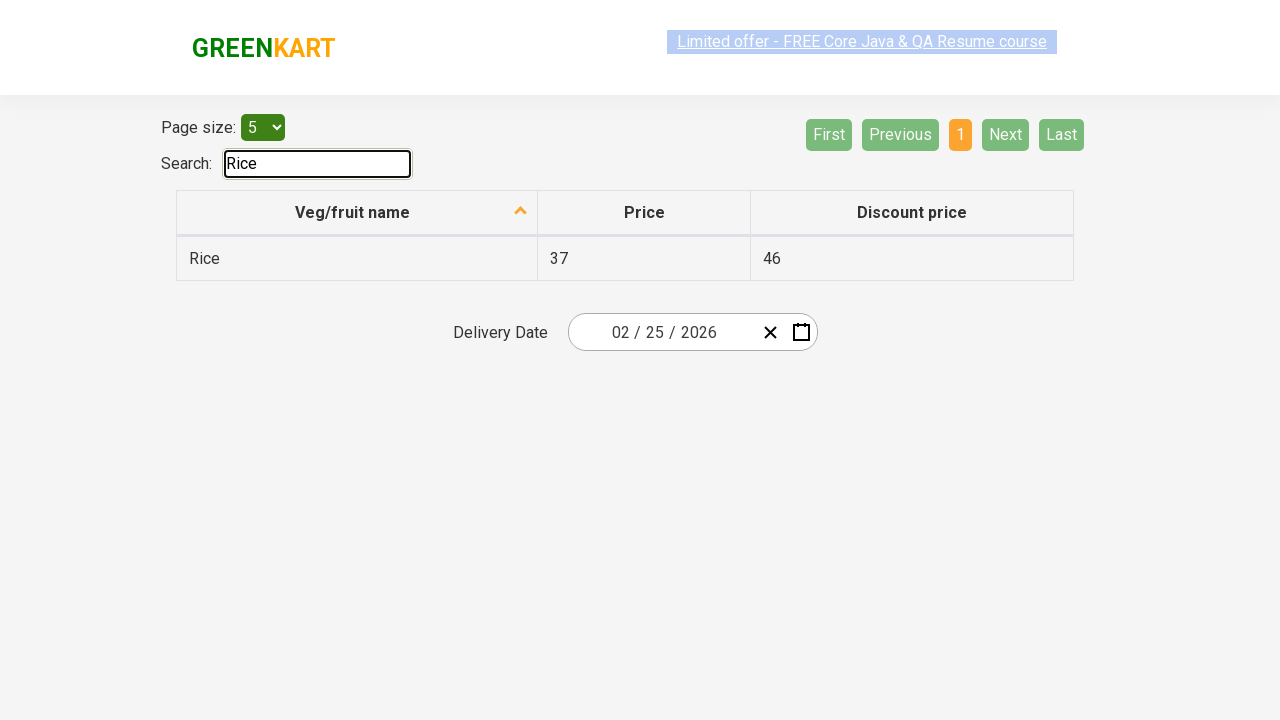

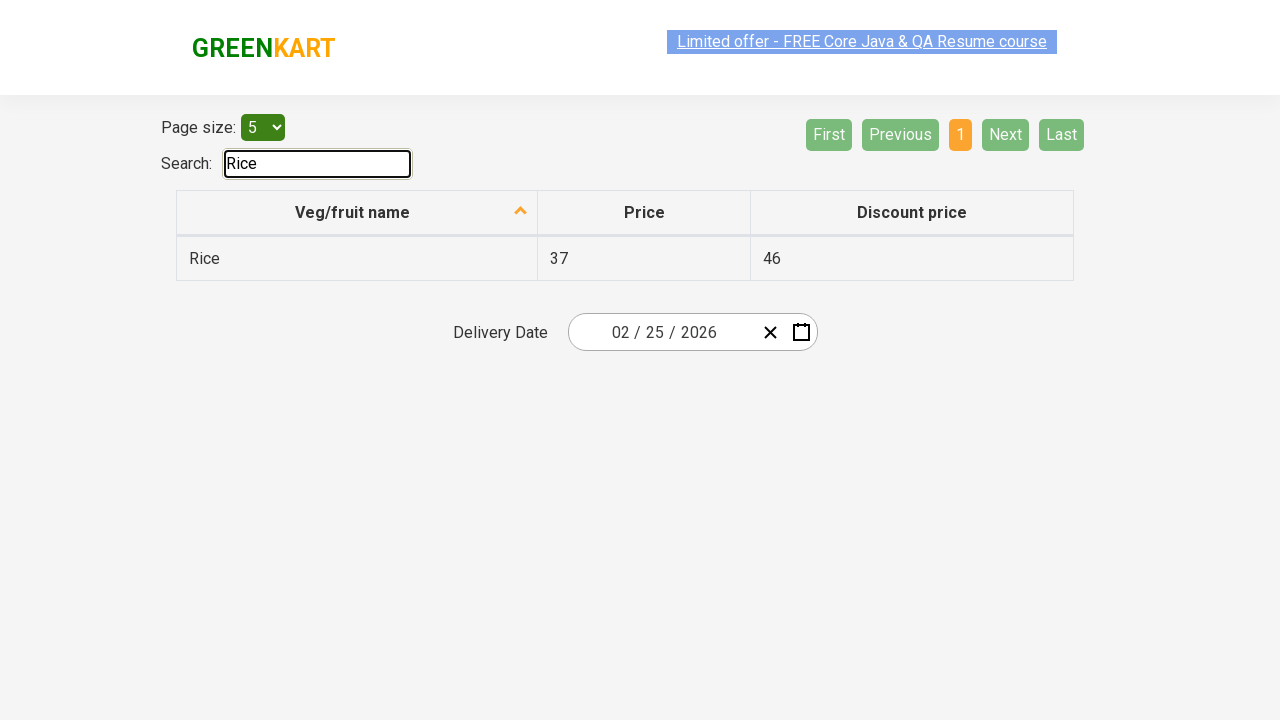